Tests Selenium website by navigating to the homepage, clicking on WebDriver information button, then clicking Getting Started button, and taking screenshots

Starting URL: https://www.selenium.dev/

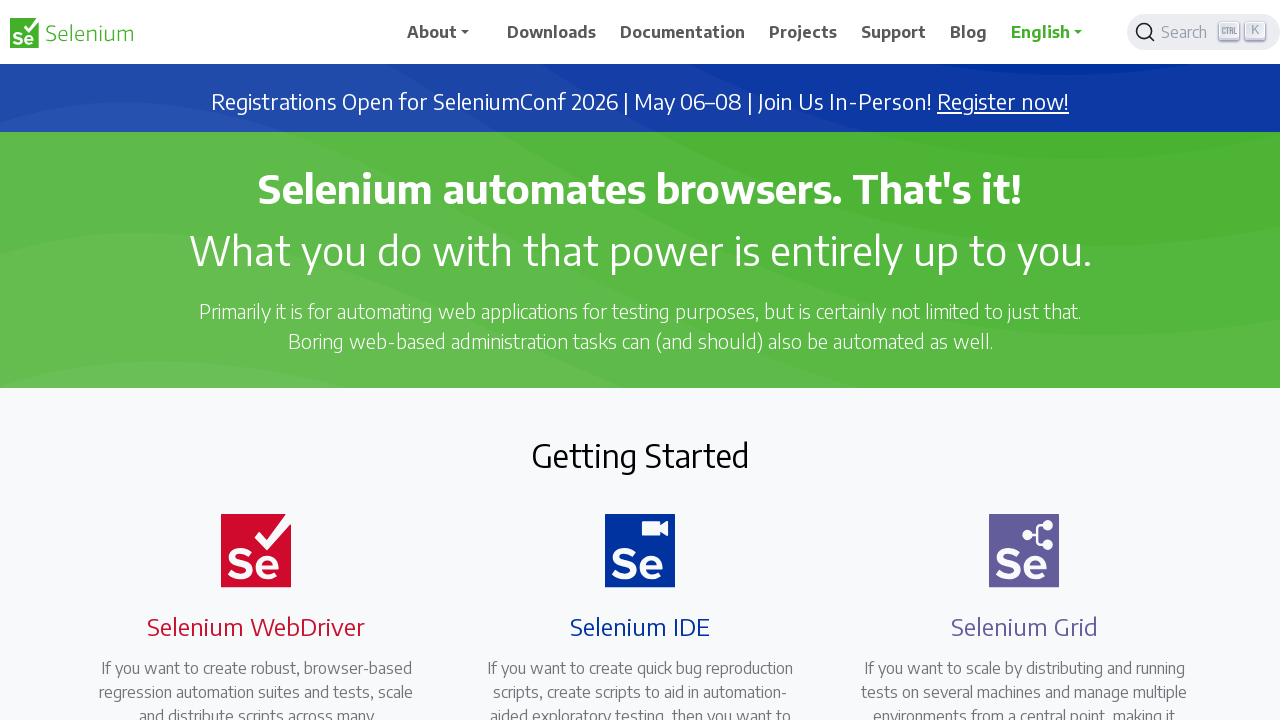

Set viewport size to 1200x700
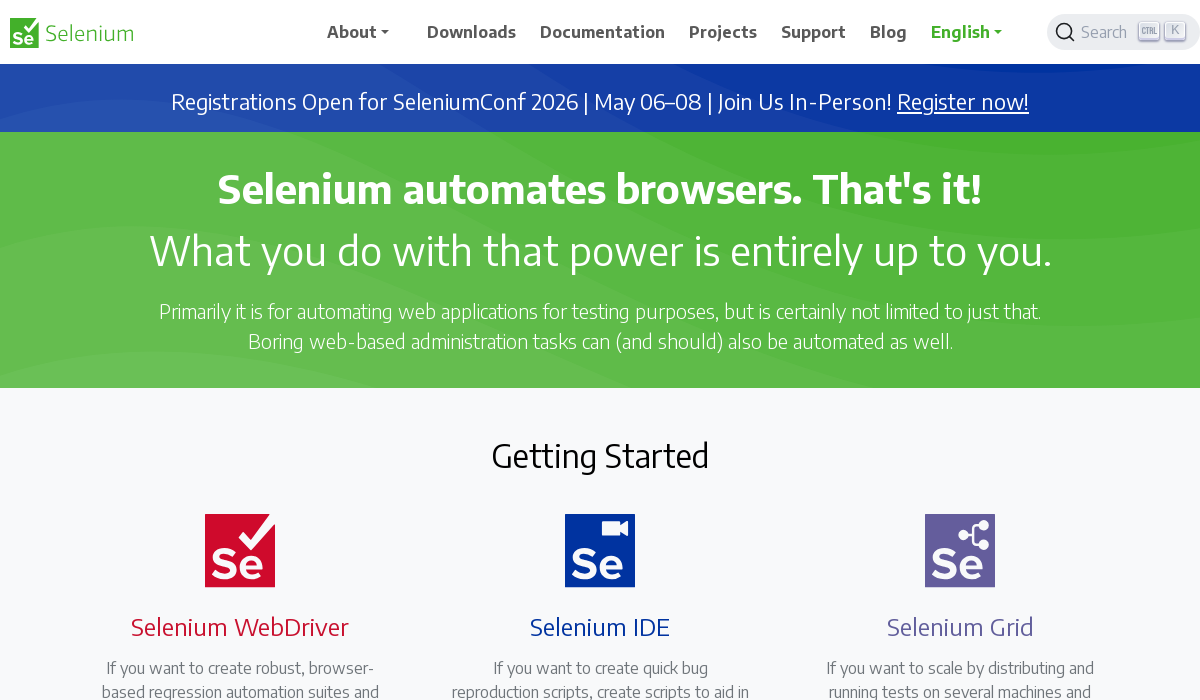

Clicked on Selenium WebDriver button
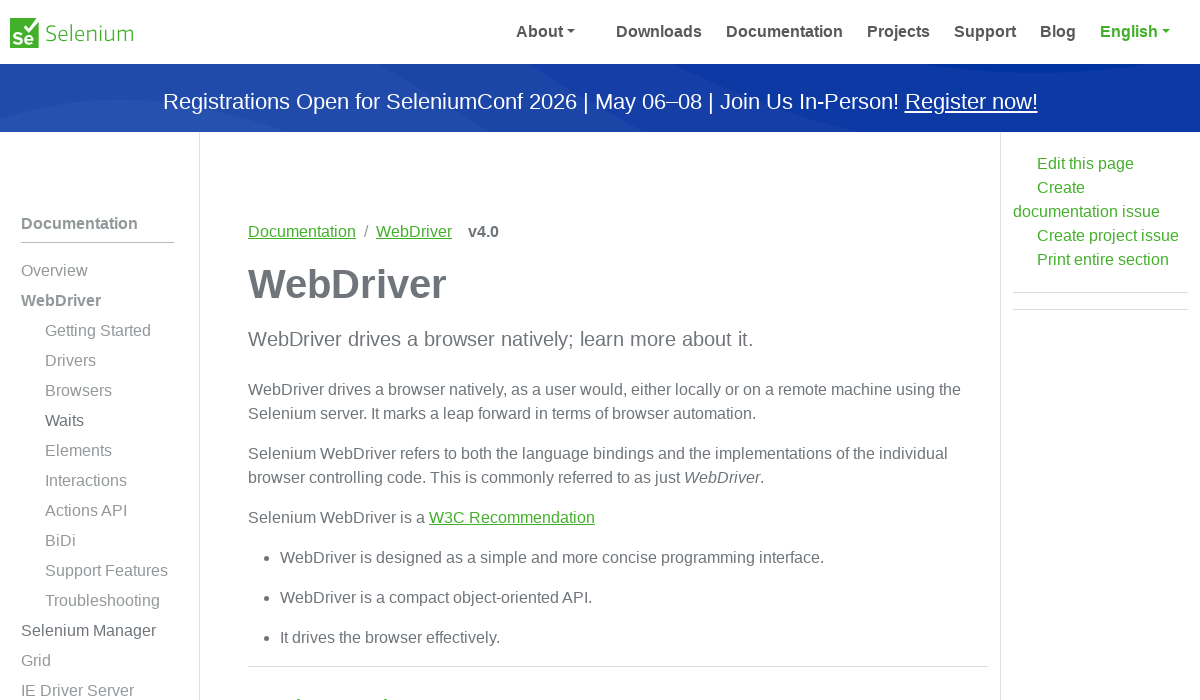

Waited for Getting Started button to load
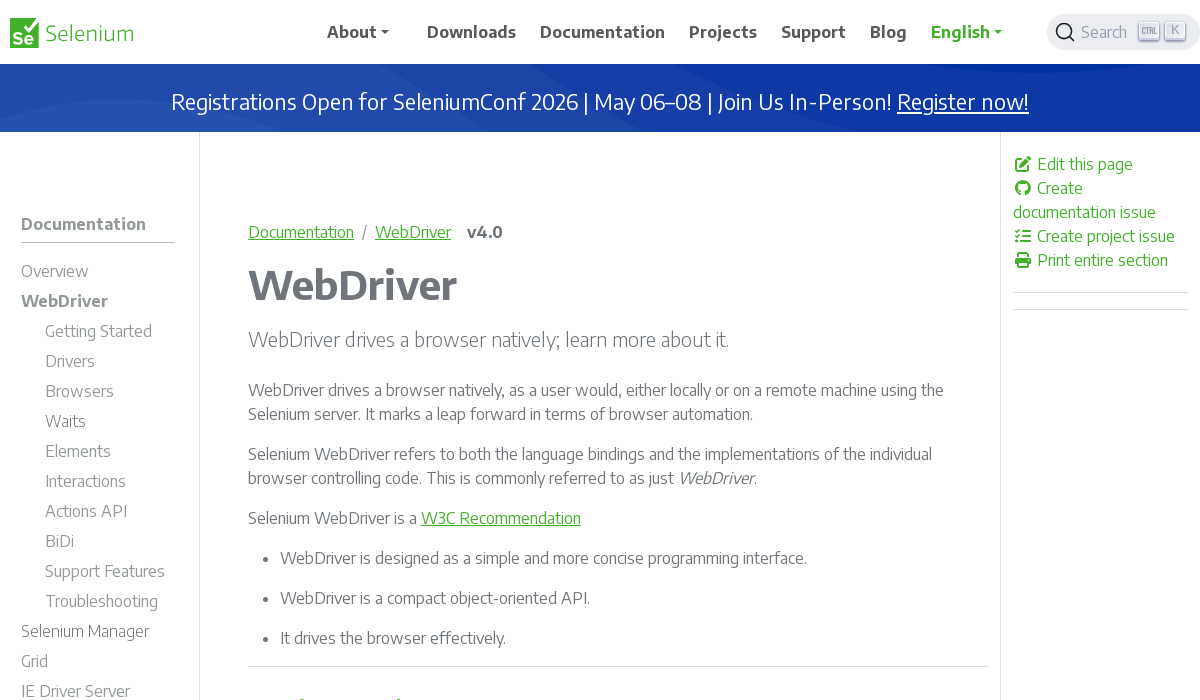

Clicked on Getting Started button at (330, 689) on xpath=//a[contains(text(),'Getting started')]
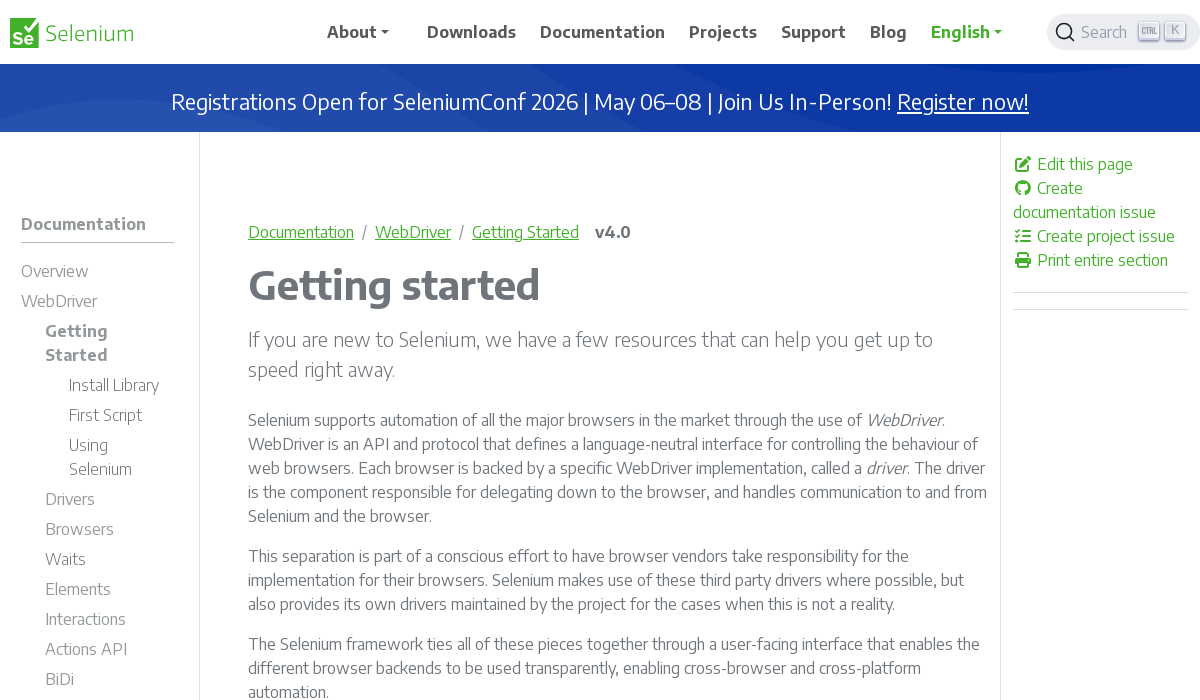

Took viewport screenshot
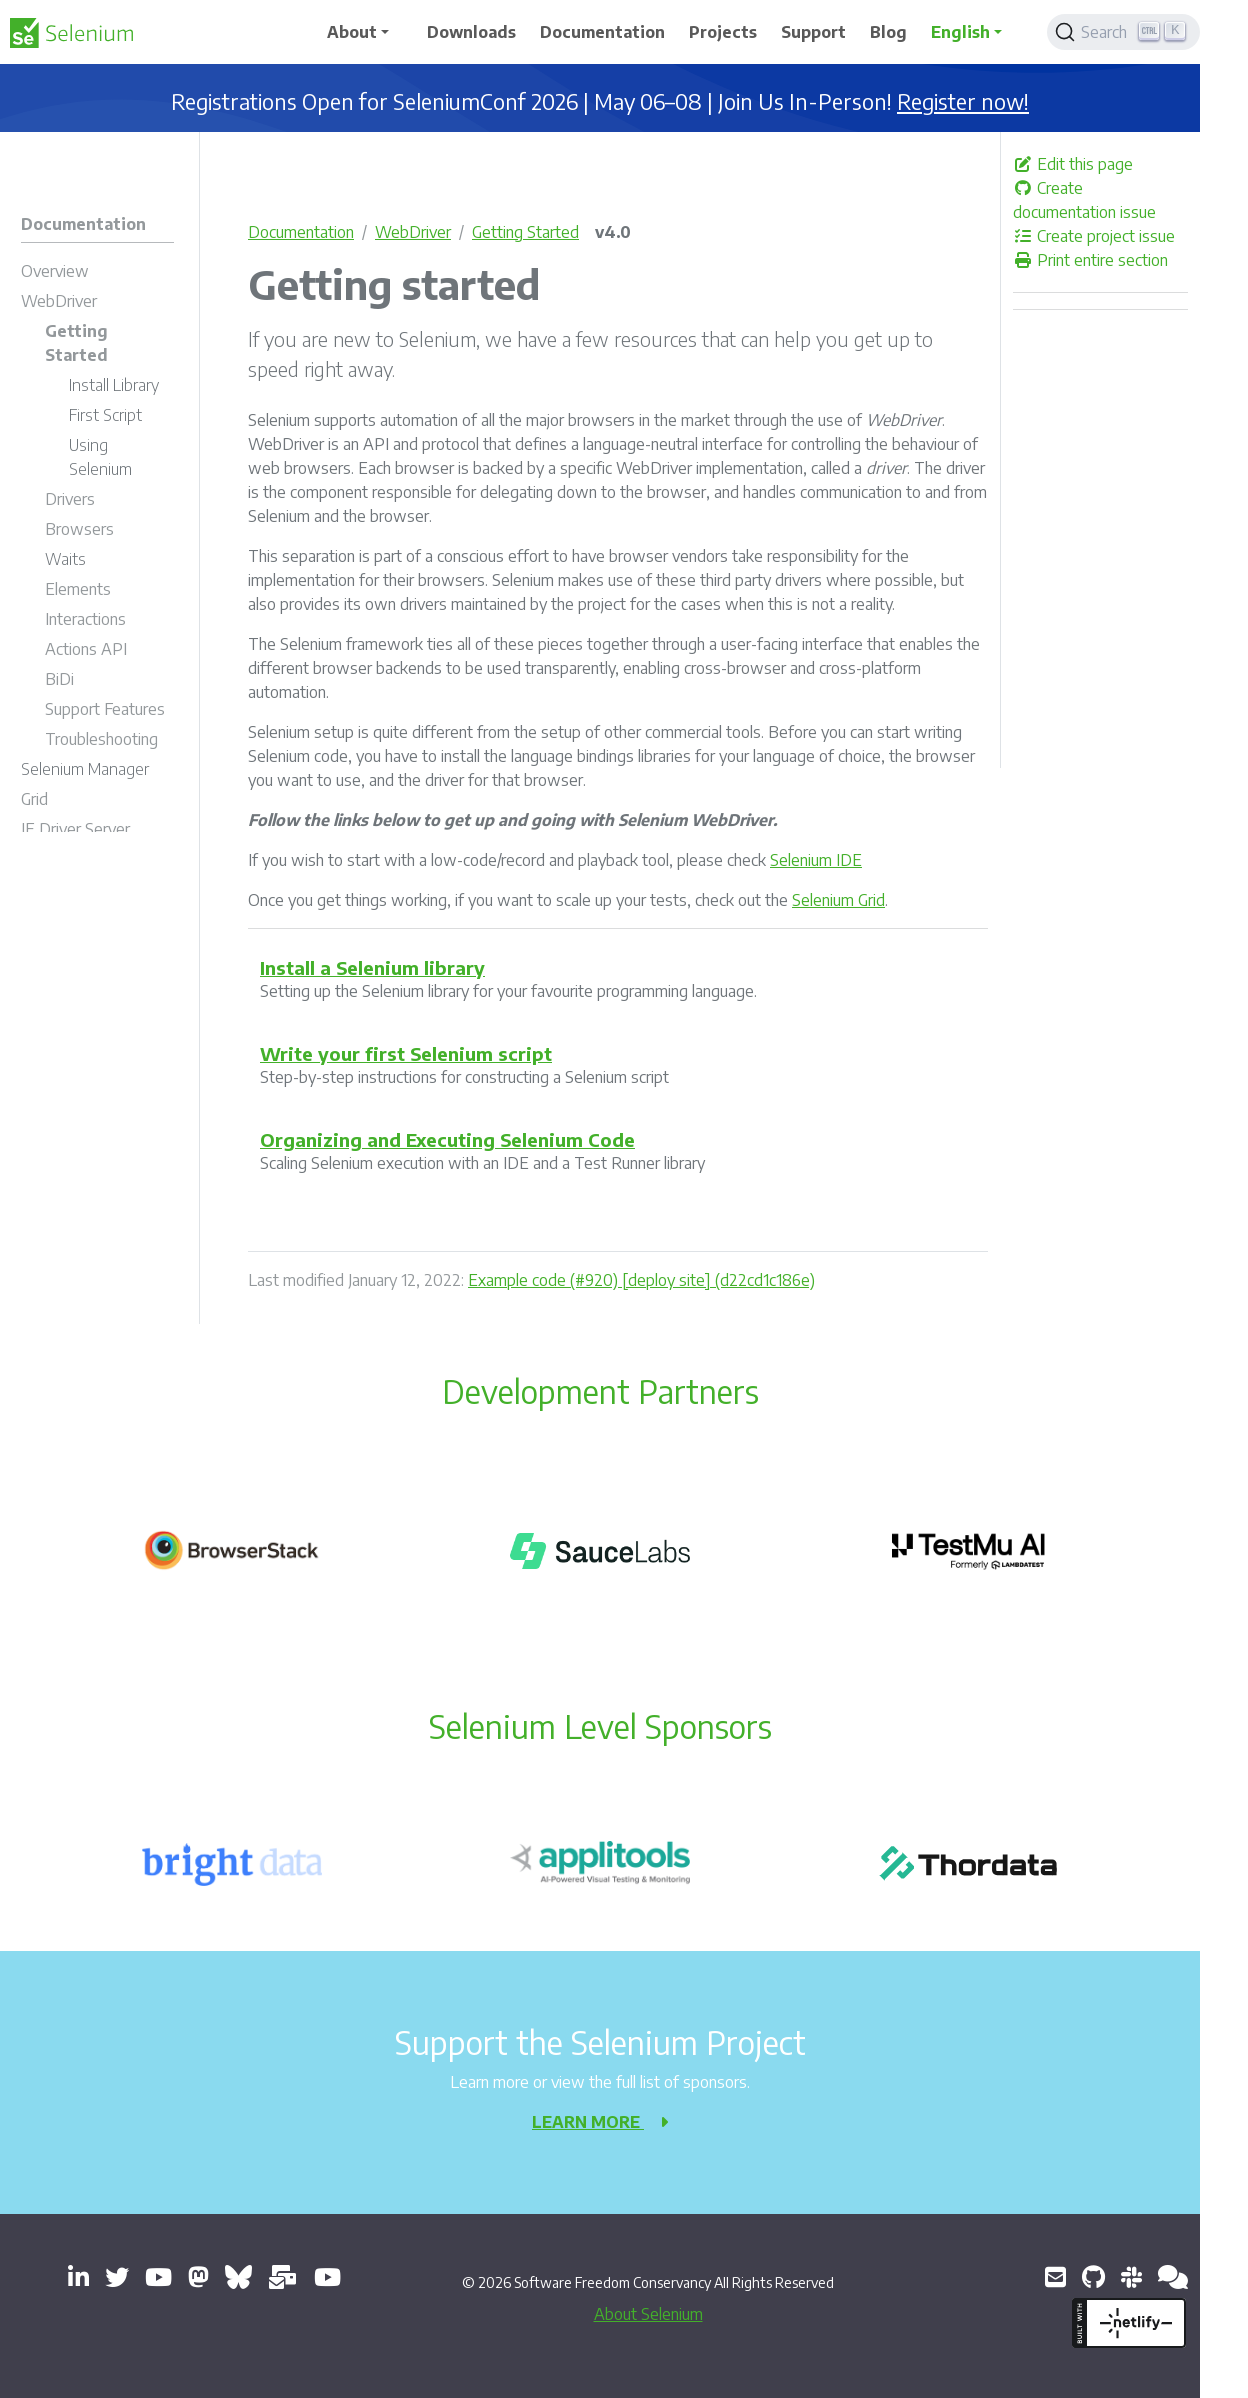

Took full page screenshot
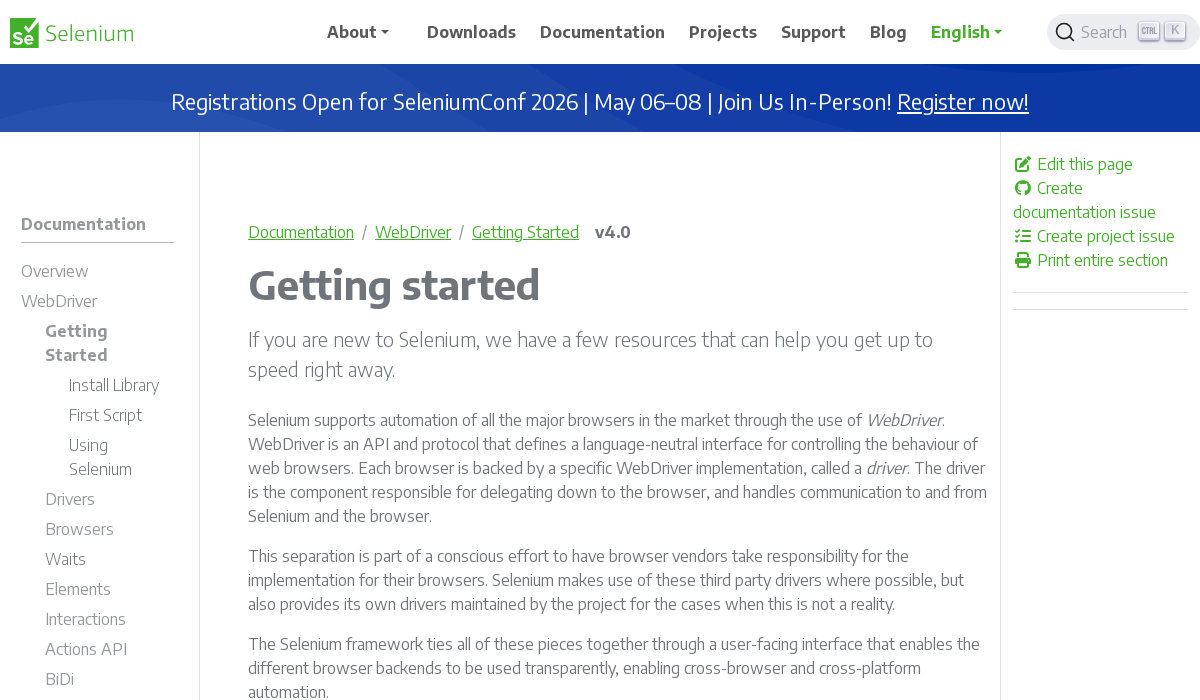

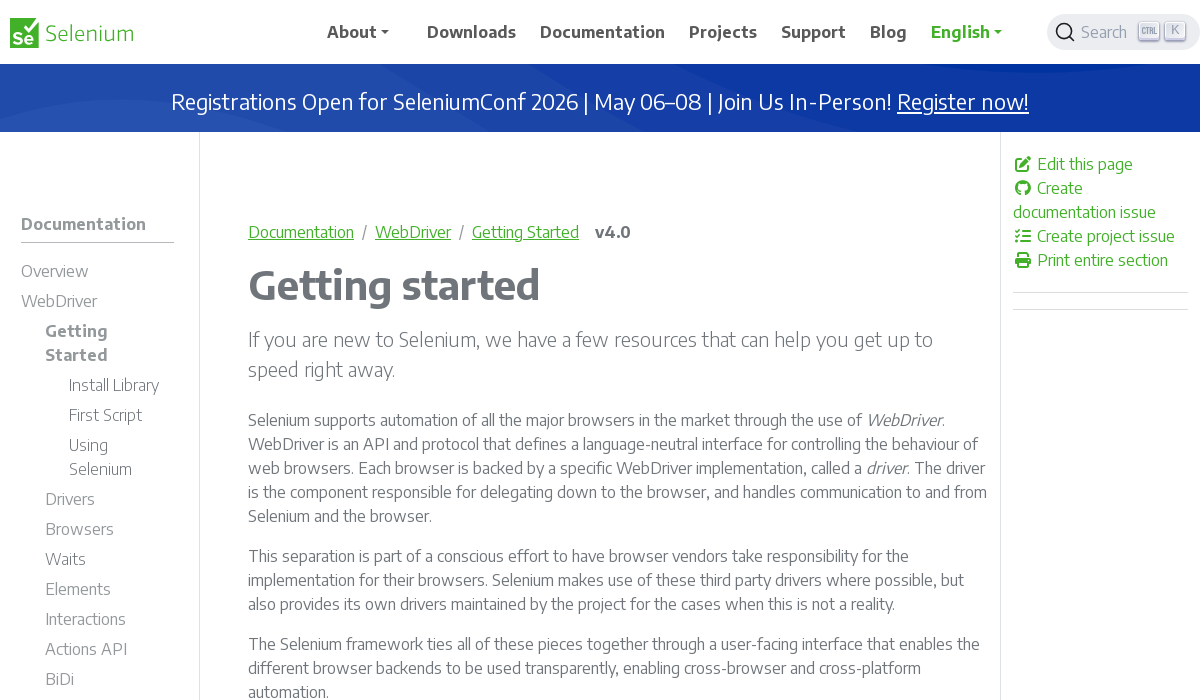